Tests jQuery UI slider functionality by dragging the slider handle horizontally to a new position

Starting URL: https://jqueryui.com/slider/

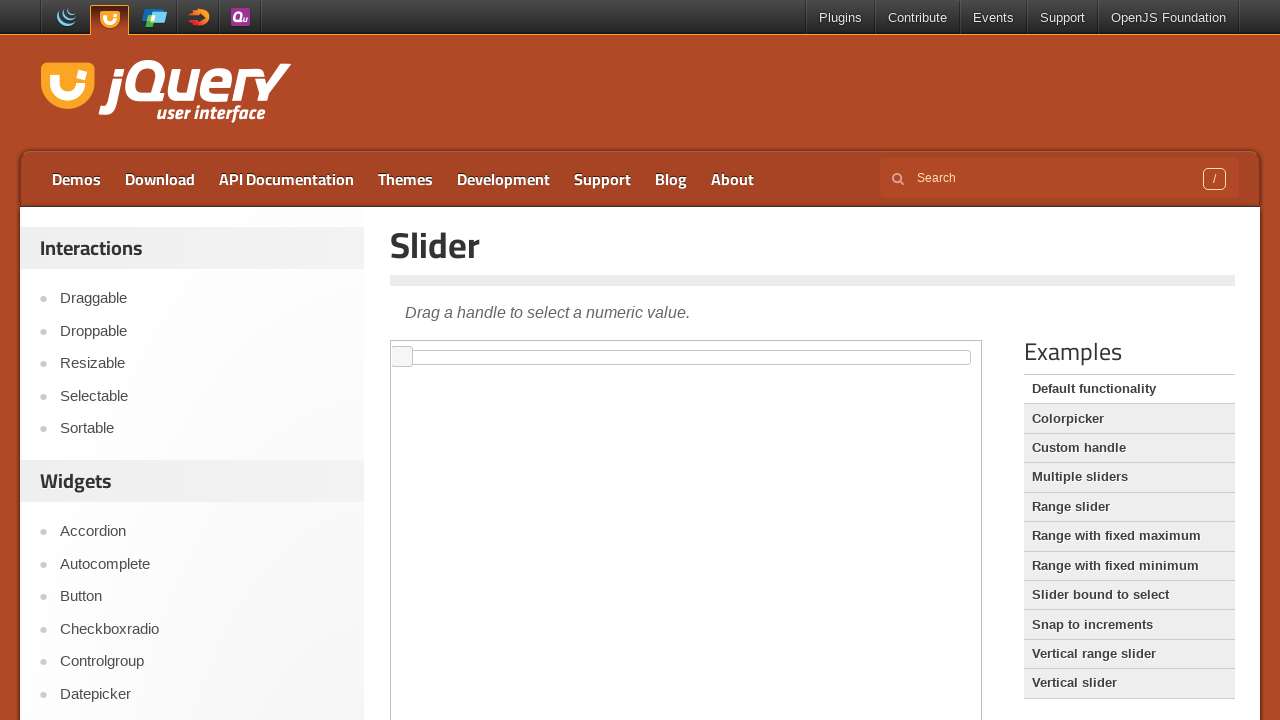

Located iframe containing the jQuery UI slider
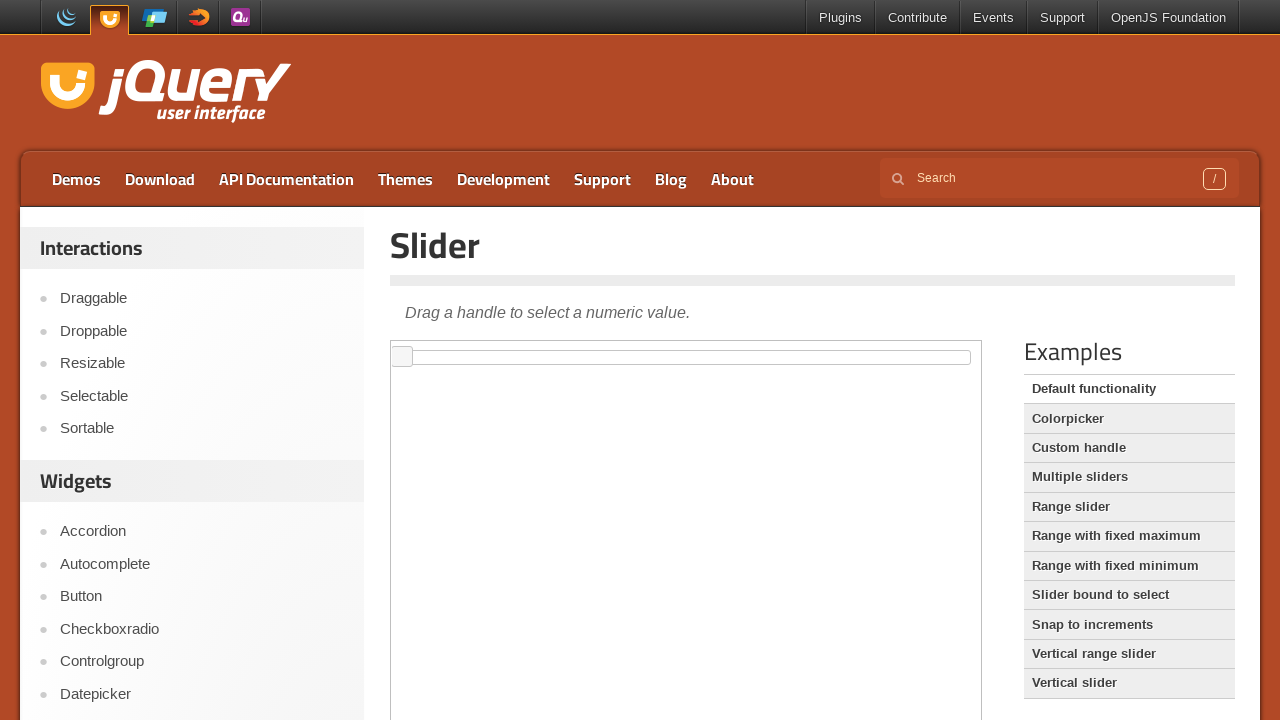

Located slider handle element
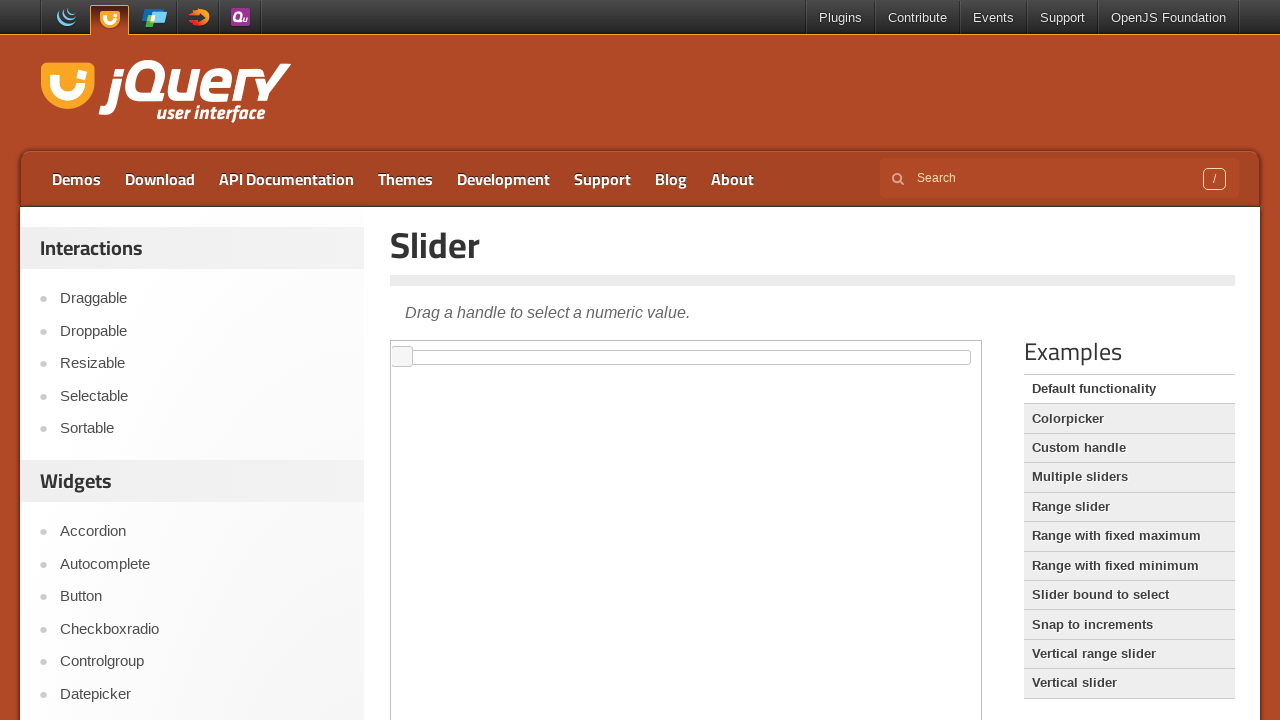

Retrieved slider handle bounding box coordinates
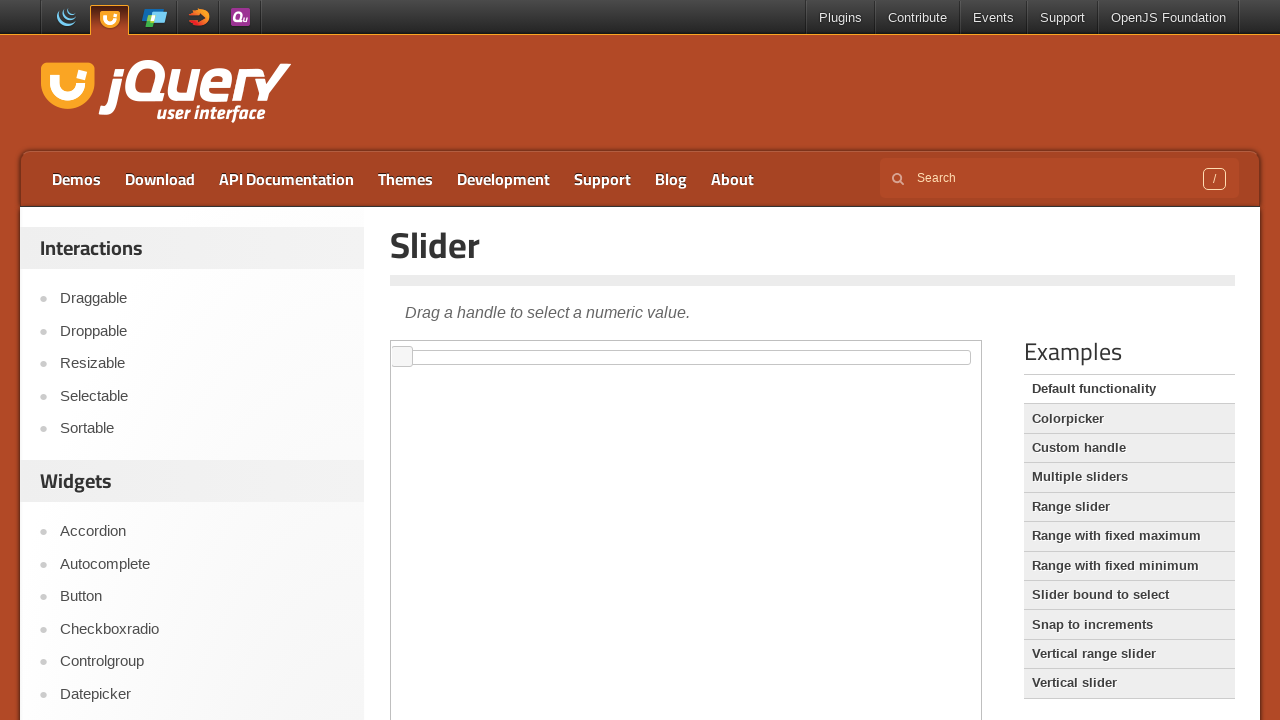

Moved mouse to slider handle center position at (402, 357)
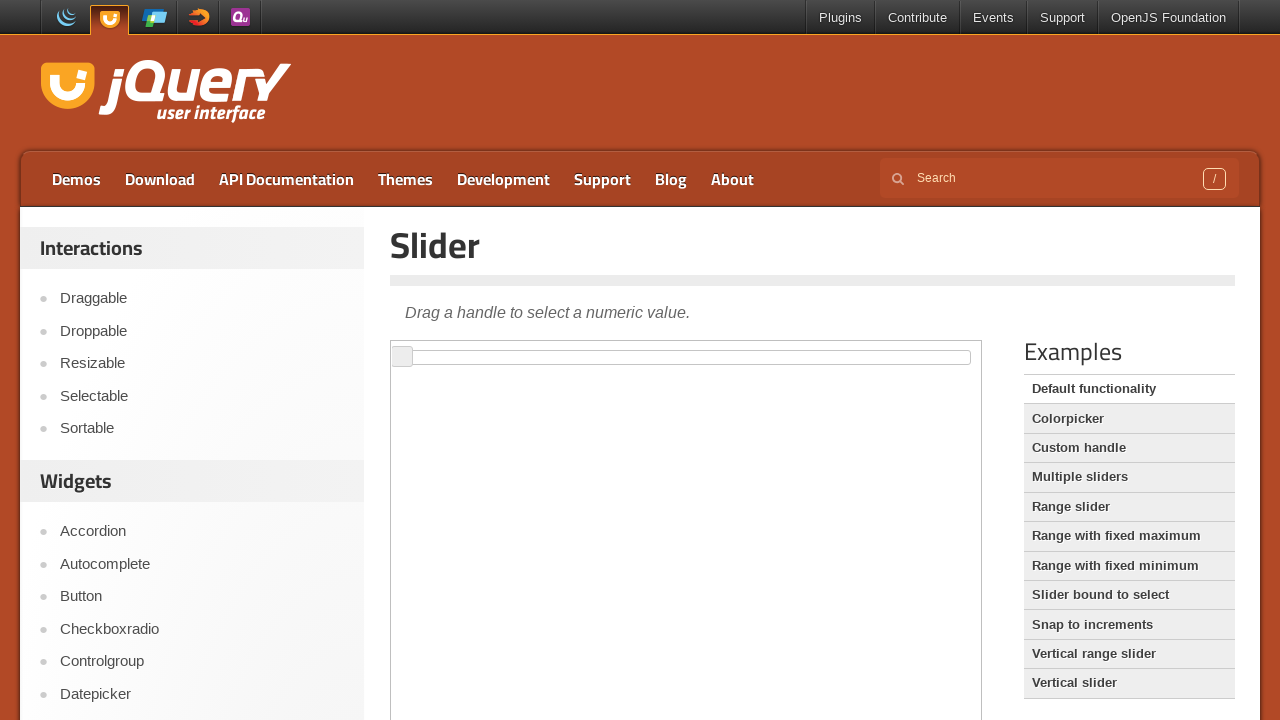

Pressed mouse button down on slider handle at (402, 357)
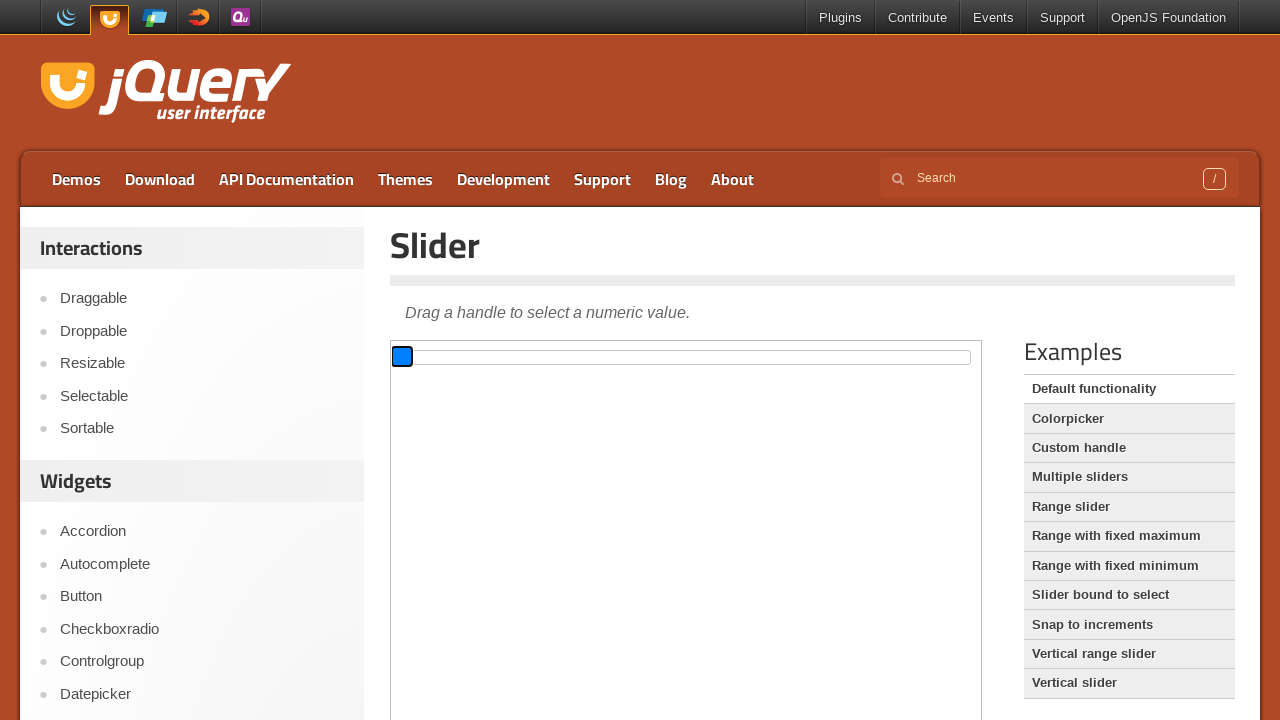

Dragged slider handle 400 pixels to the right at (802, 357)
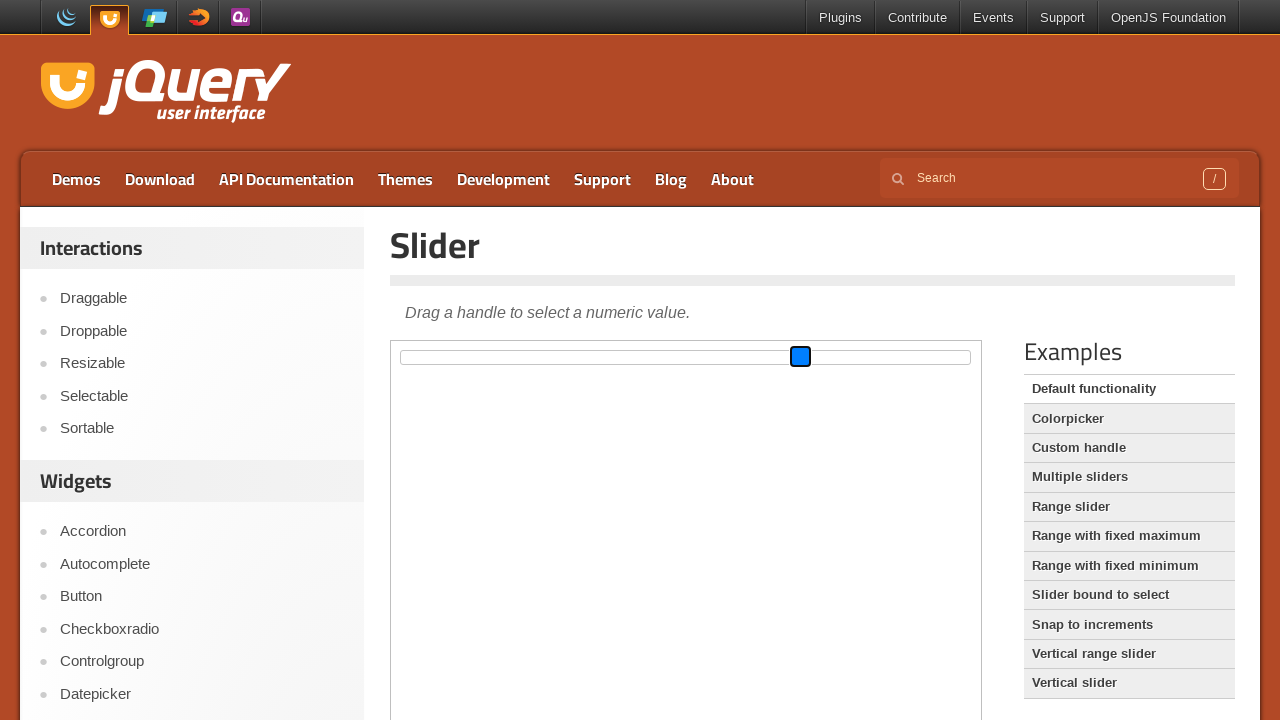

Released mouse button to complete slider drag at (802, 357)
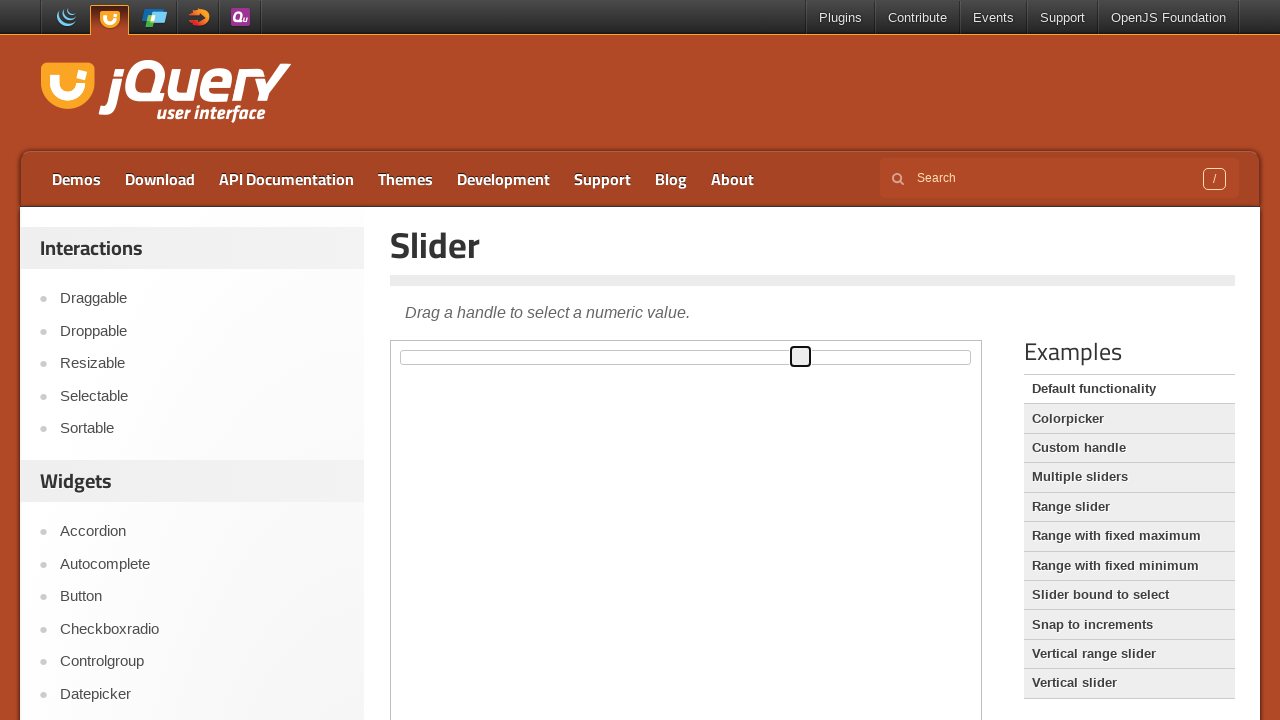

Waited 2 seconds for slider animation to complete
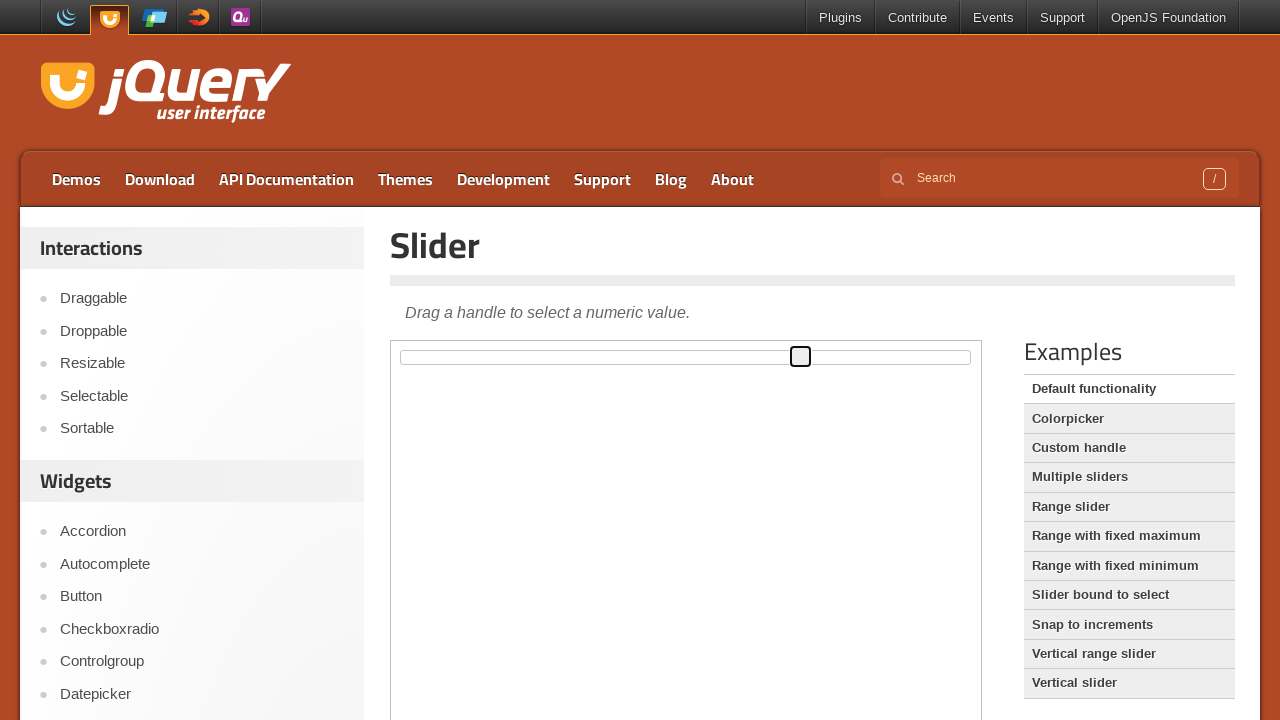

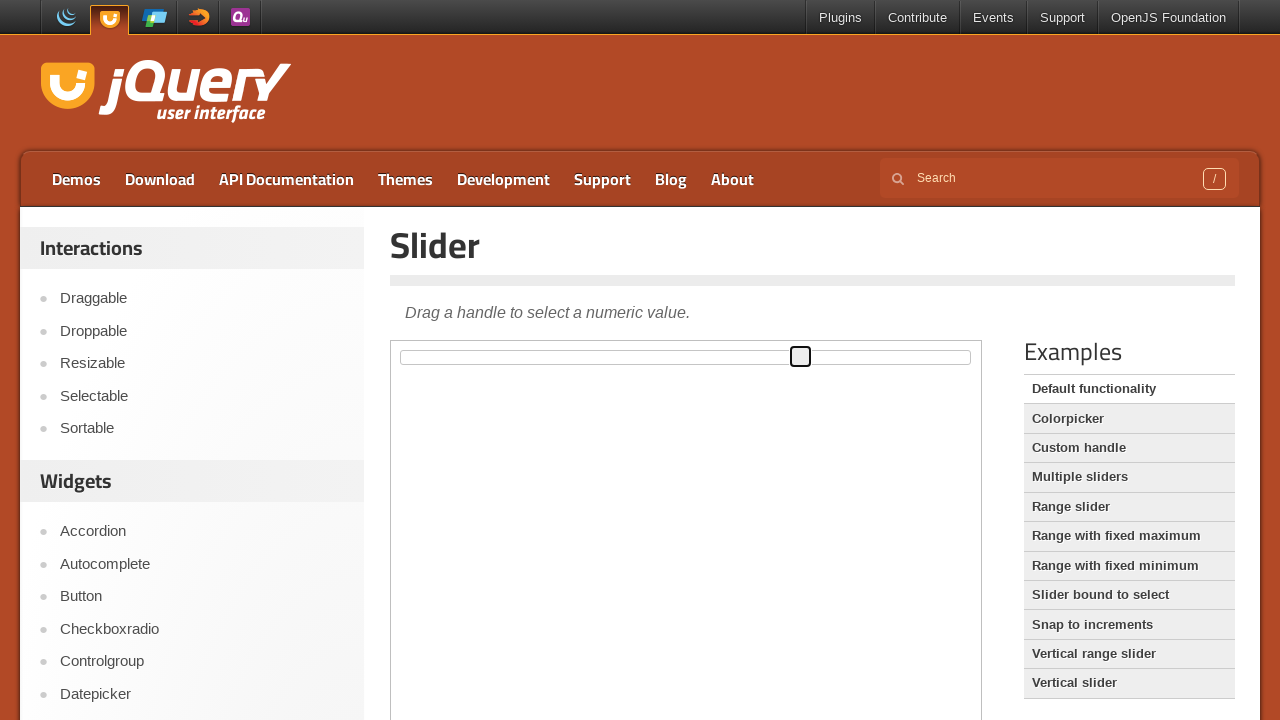